Tests handling of a delayed alert by clicking a button and waiting for the alert to appear before accepting it

Starting URL: https://demoqa.com/alerts

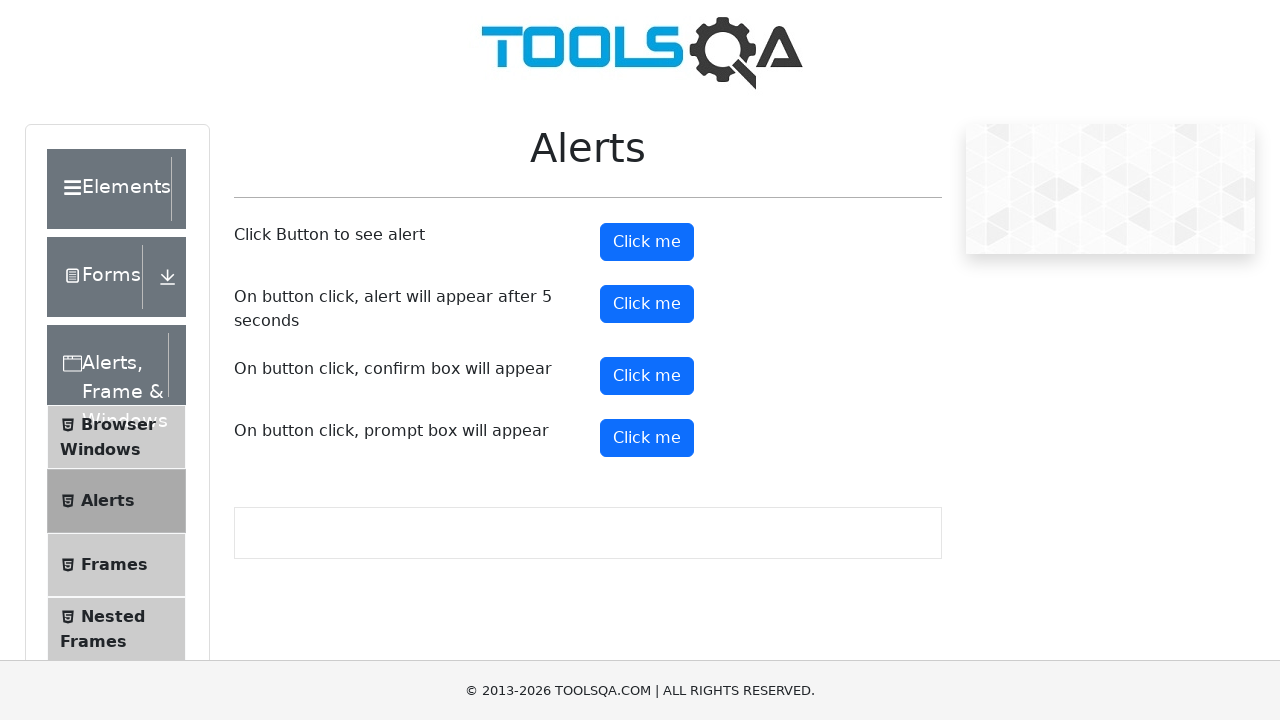

Set up dialog handler to accept alerts
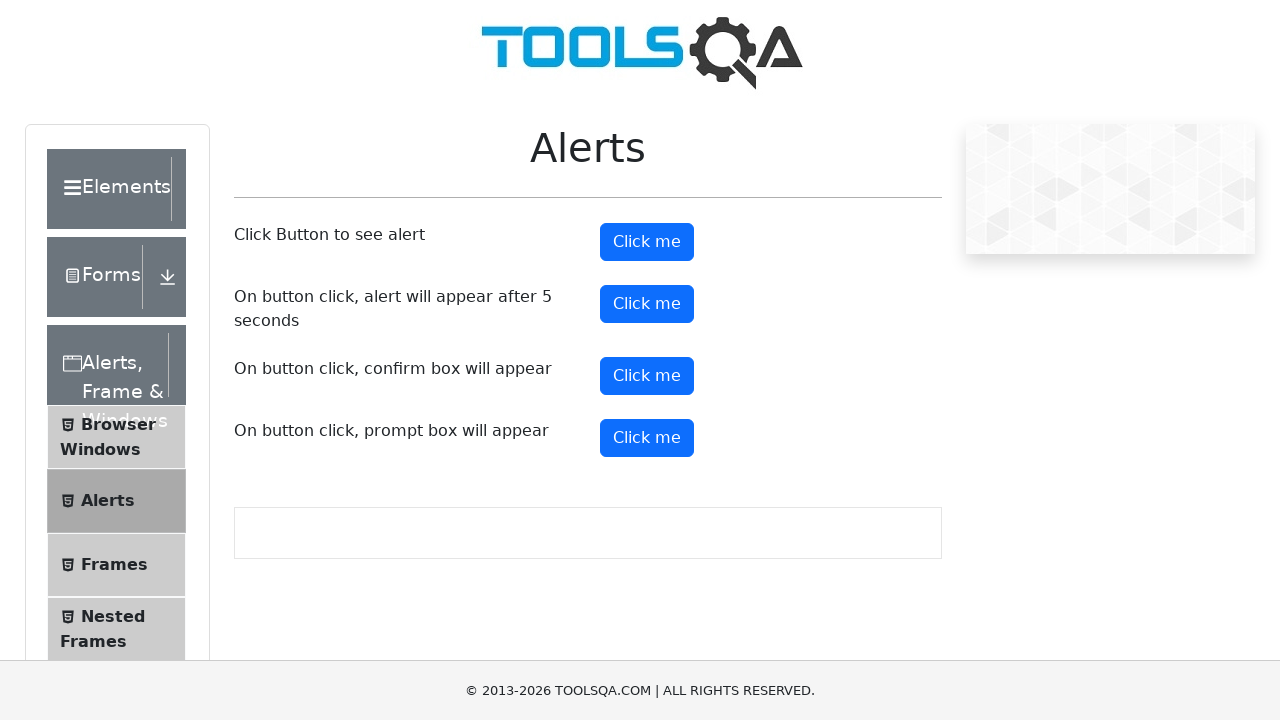

Clicked button to trigger delayed alert at (647, 304) on #timerAlertButton
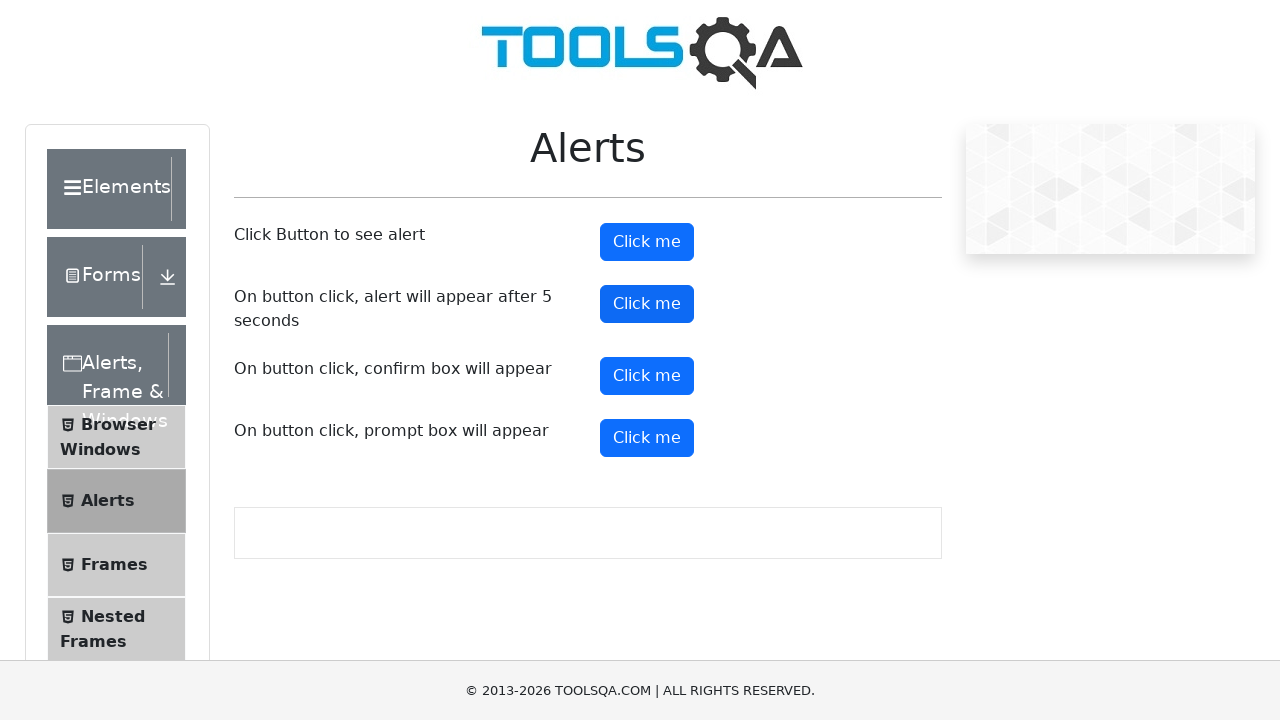

Waited 5.5 seconds for delayed alert to appear and be accepted
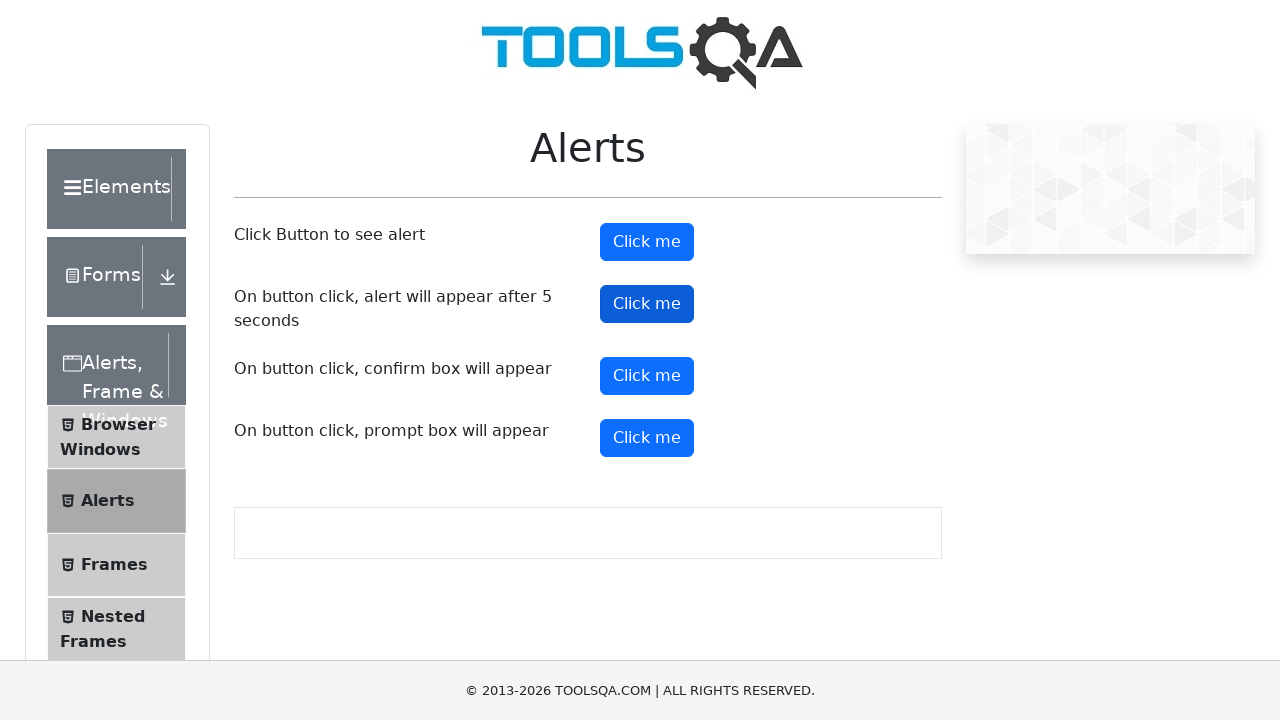

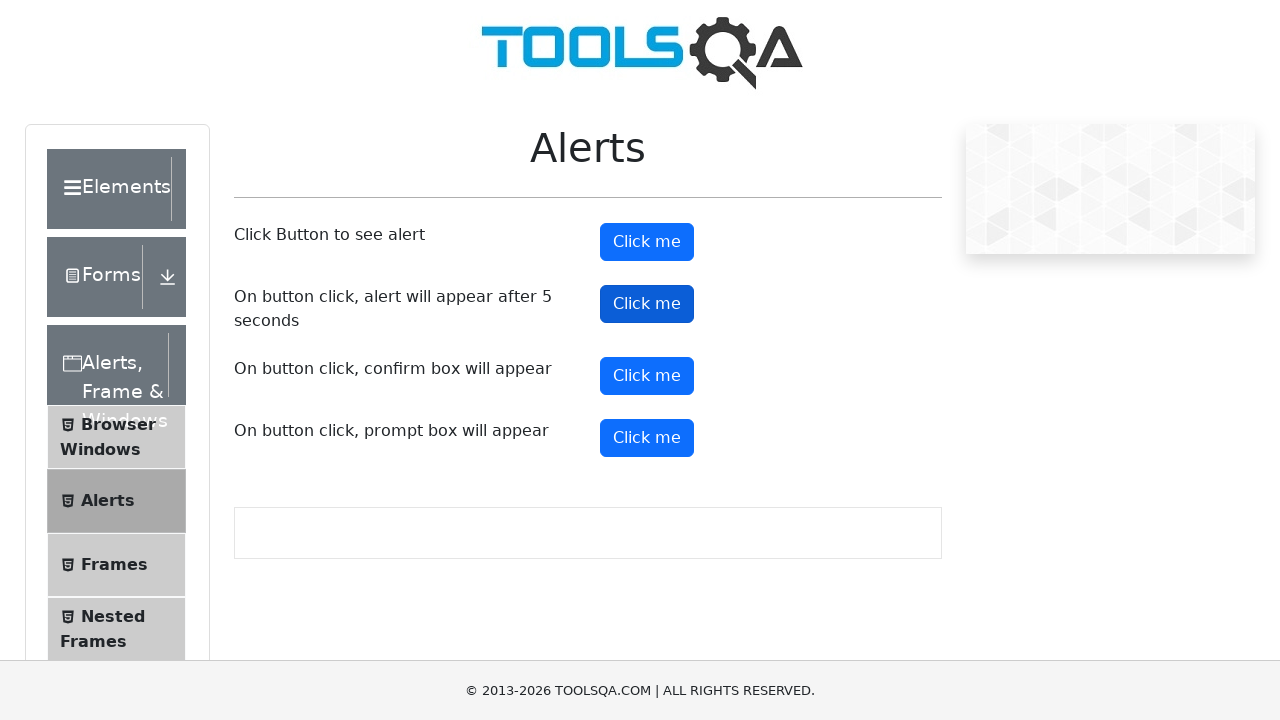